Tests a math challenge form by reading a value from the page, calculating a mathematical formula (log of absolute value of 12*sin(x)), entering the result, checking a checkbox, clicking a radio button, and submitting the form.

Starting URL: http://suninjuly.github.io/math.html

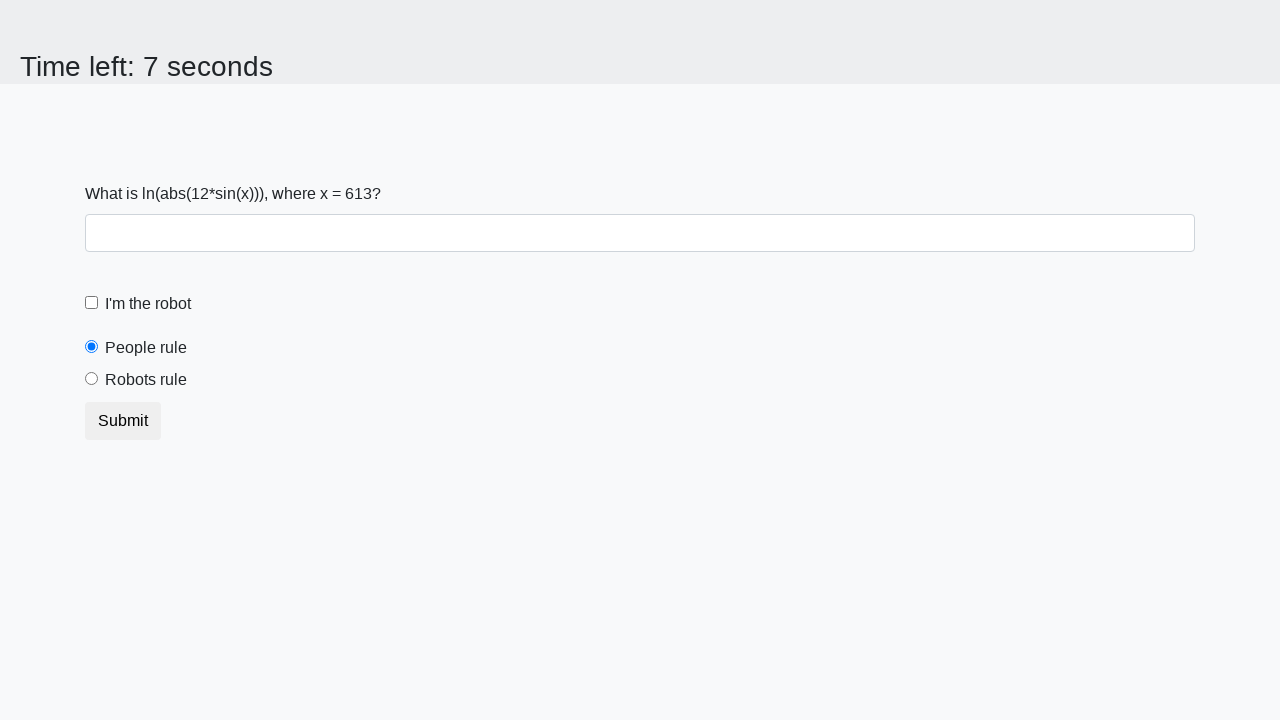

Located the x value element on the page
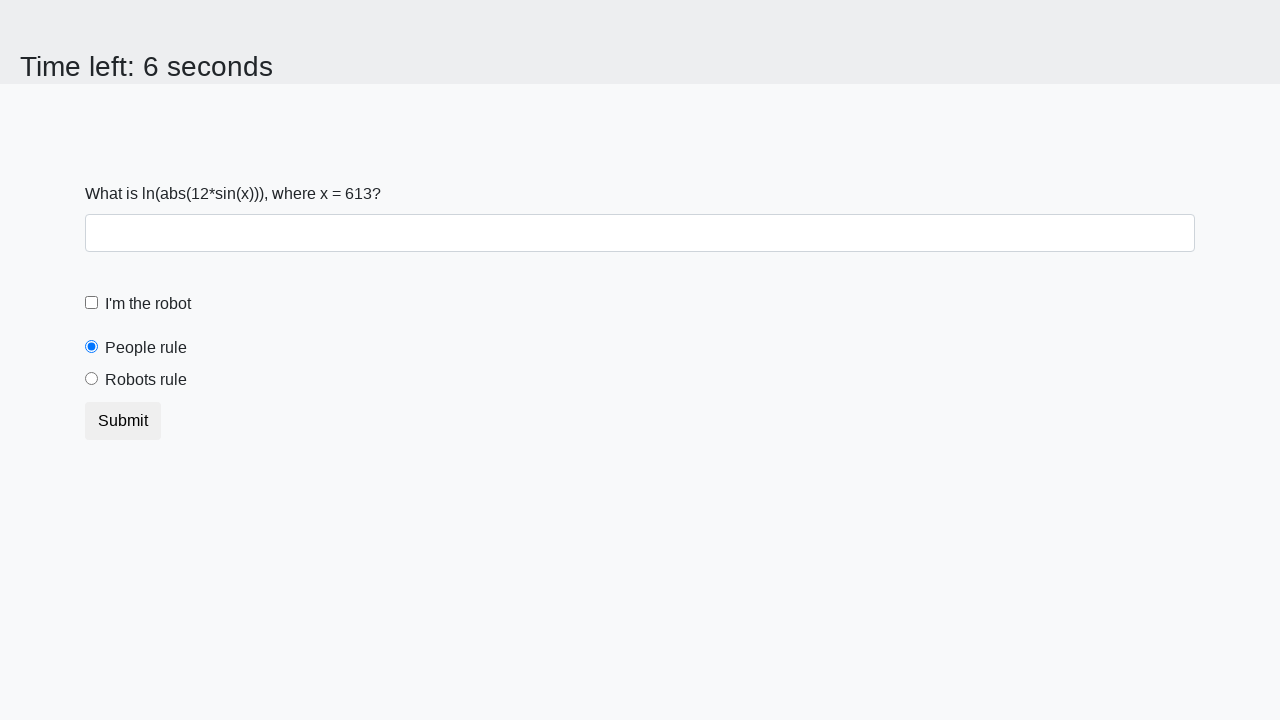

Read x value from page: 613
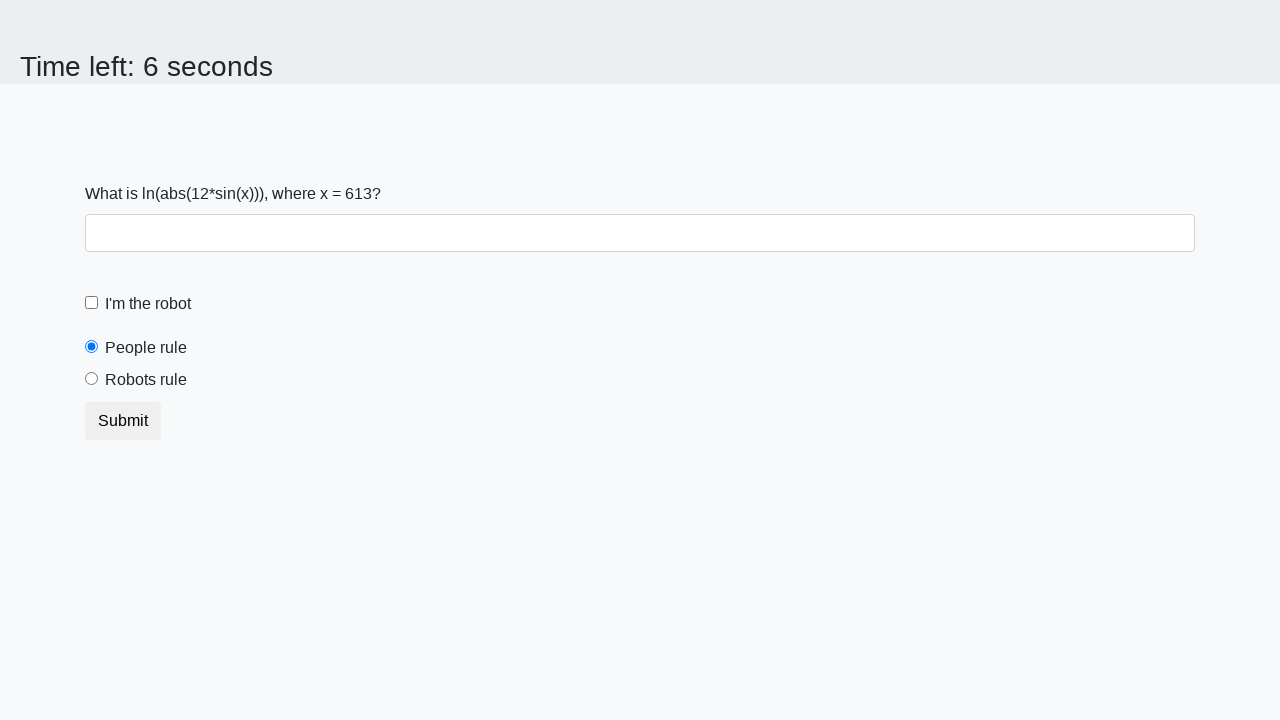

Calculated result using formula log(abs(12*sin(x))): 1.5164367425288232
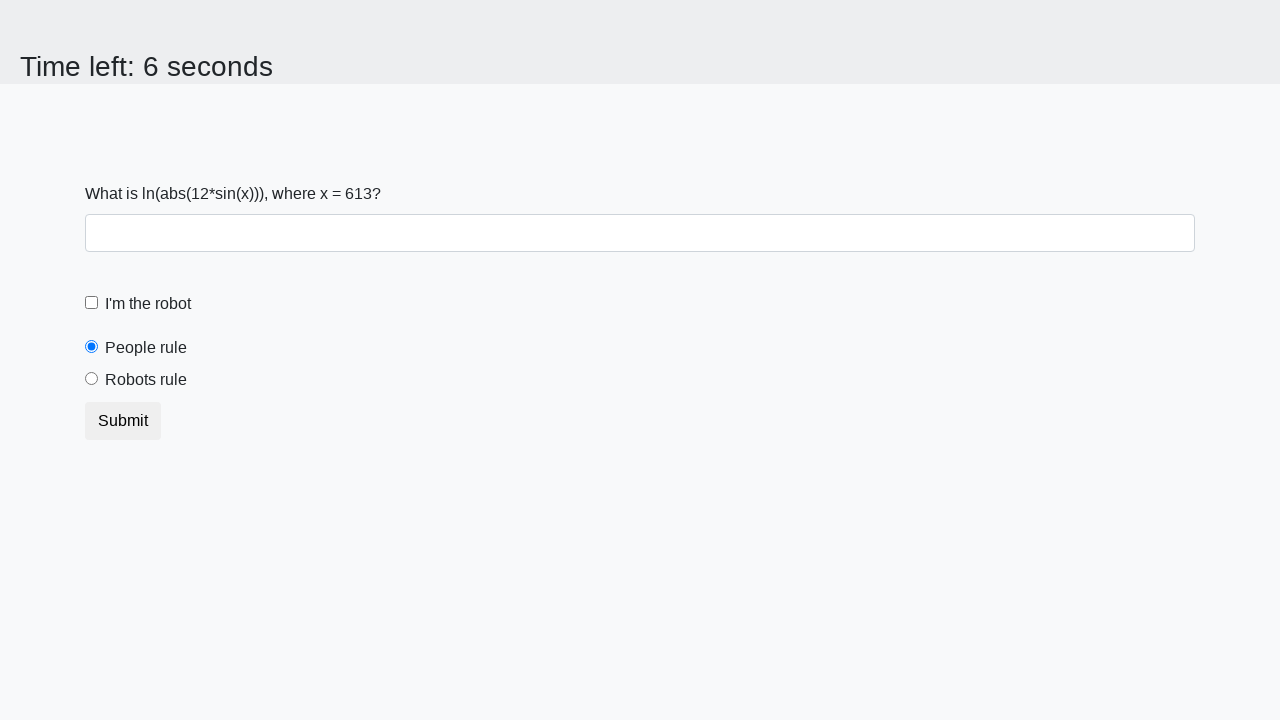

Filled answer field with calculated value: 1.5164367425288232 on #answer
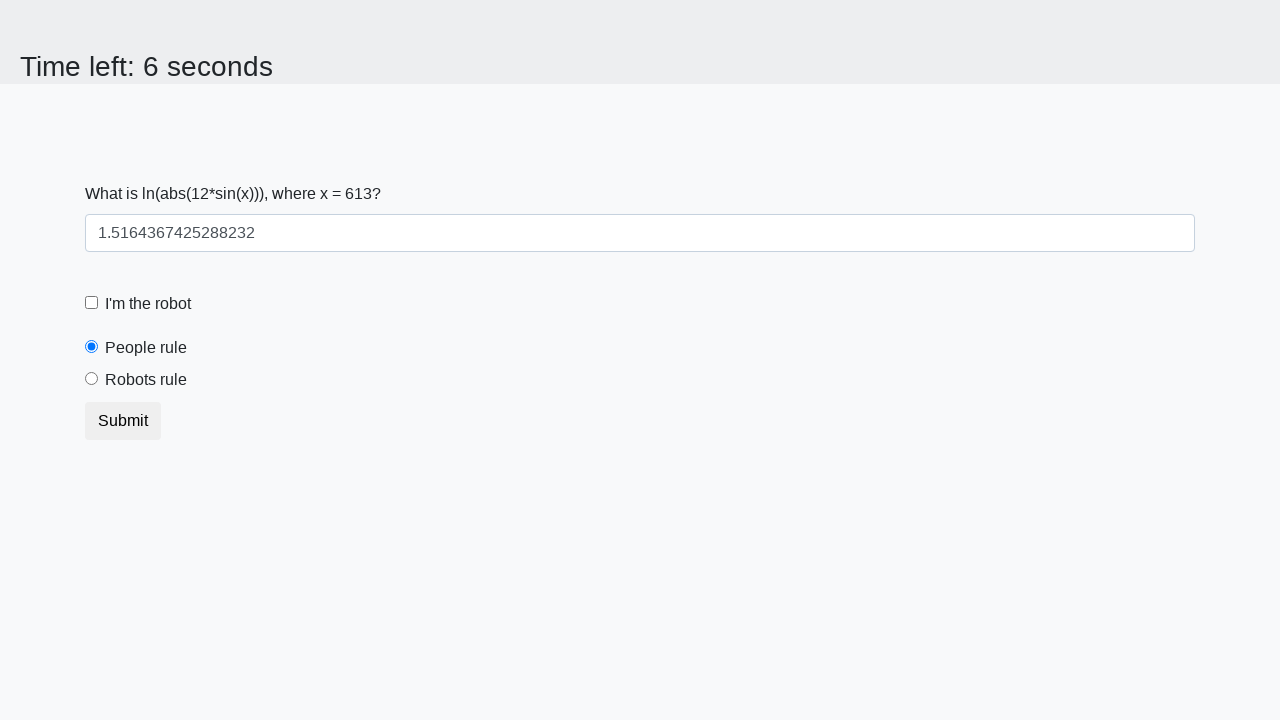

Checked the robot checkbox at (92, 303) on #robotCheckbox
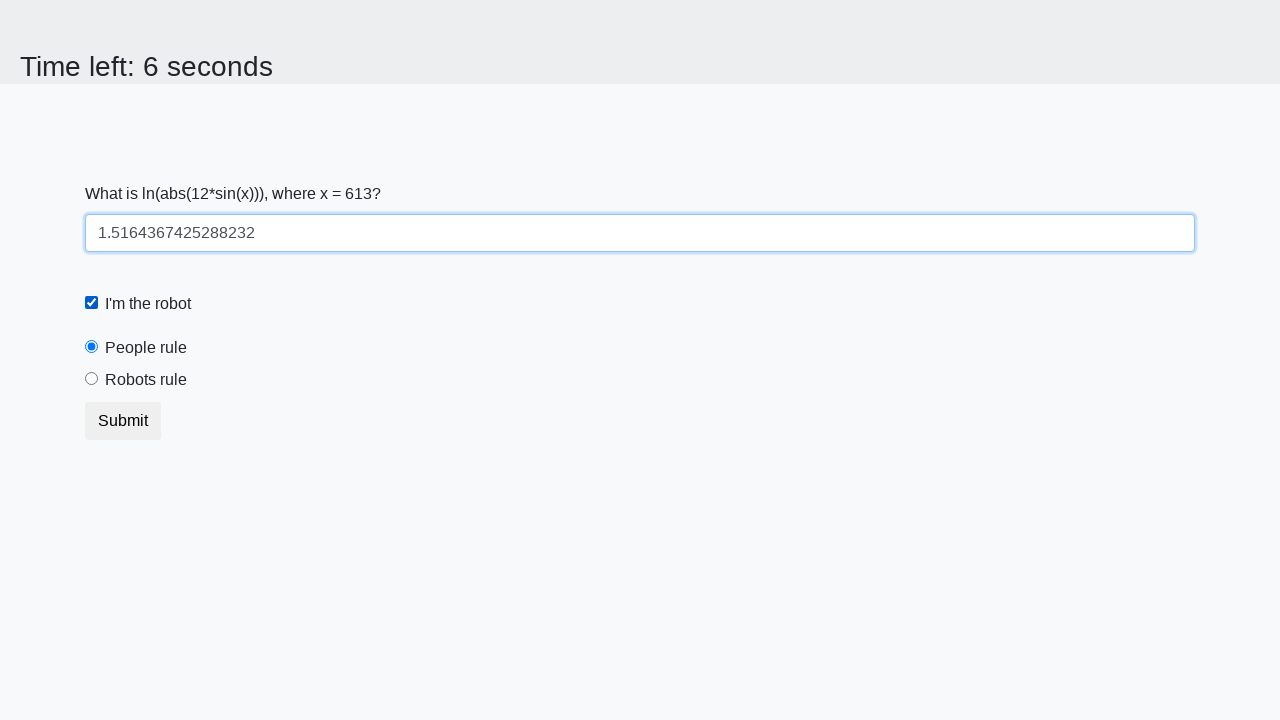

Clicked the 'robots rule' radio button at (92, 379) on #robotsRule
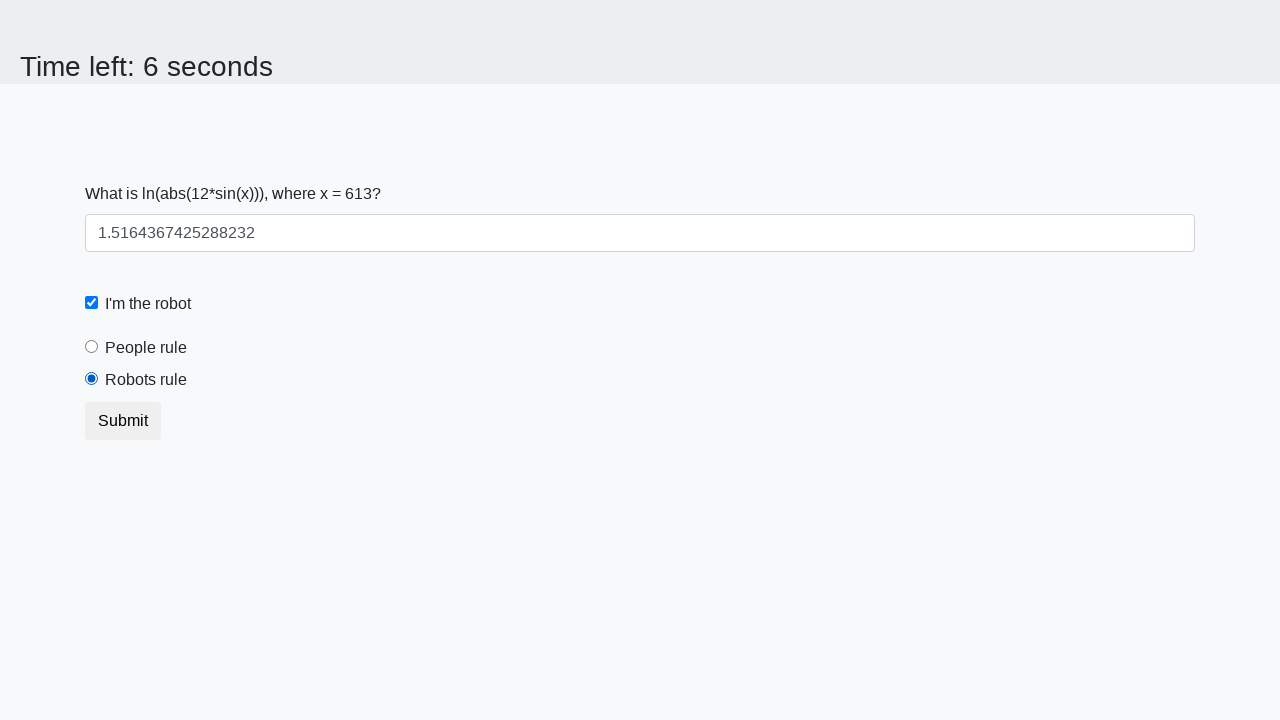

Clicked the submit button to submit the form at (123, 421) on button.btn
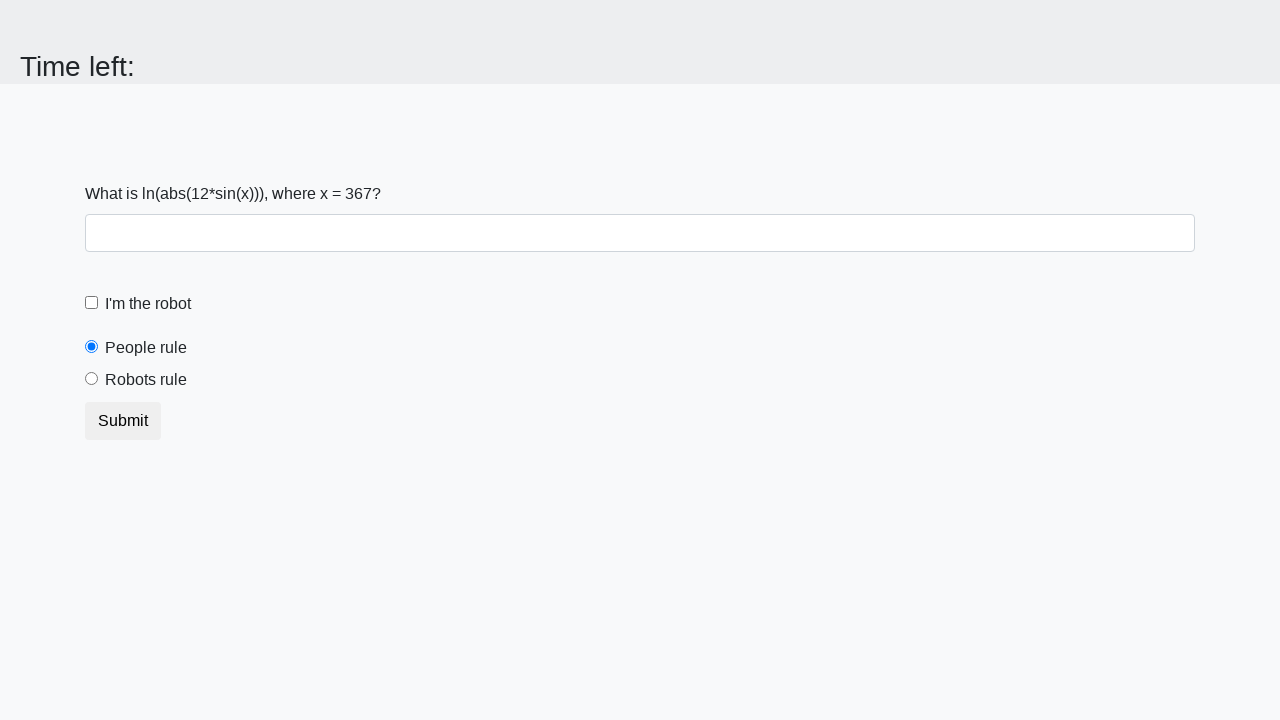

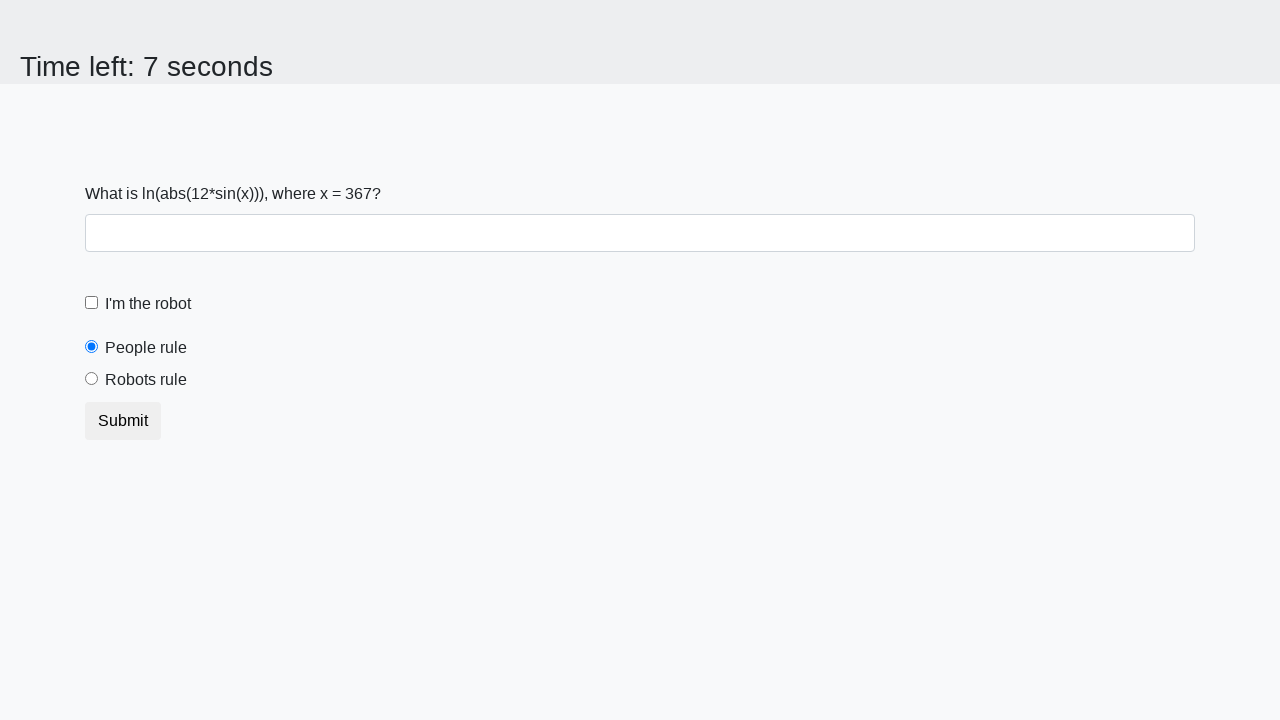